Tests opening a new browser window, navigating to a different URL in the new window, and verifies that two window handles exist.

Starting URL: https://the-internet.herokuapp.com/windows

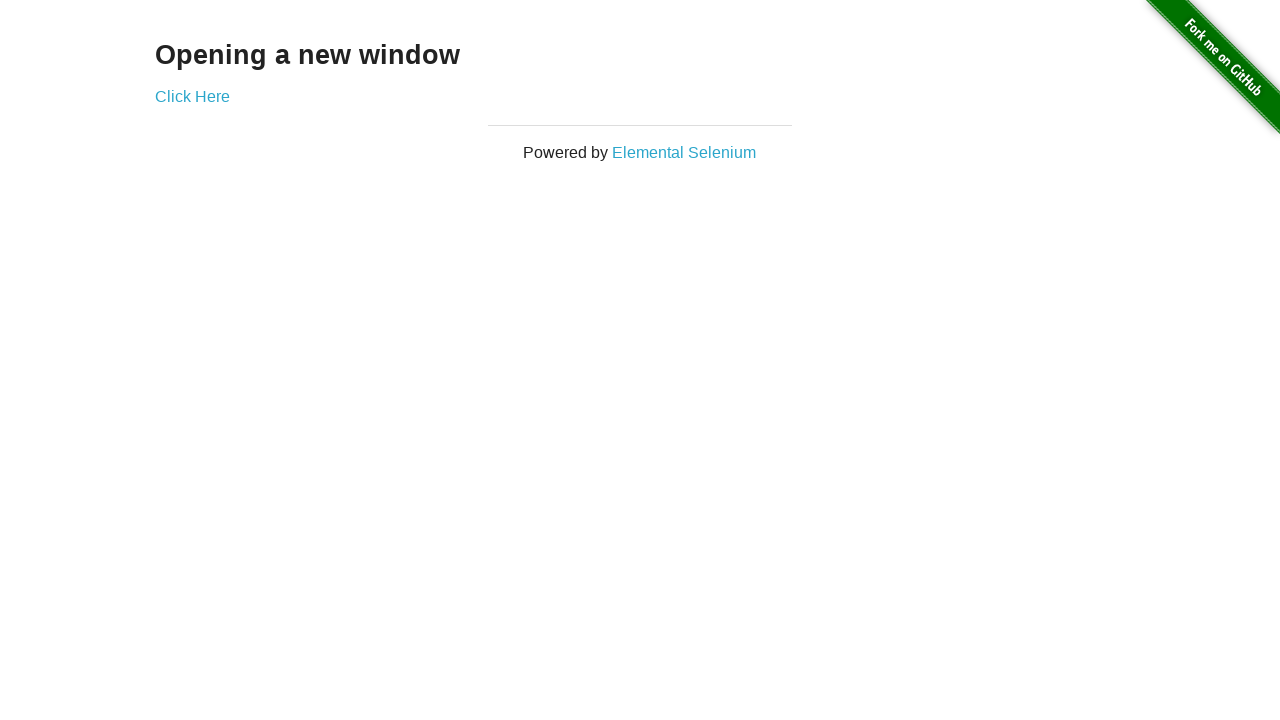

Opened a new browser window
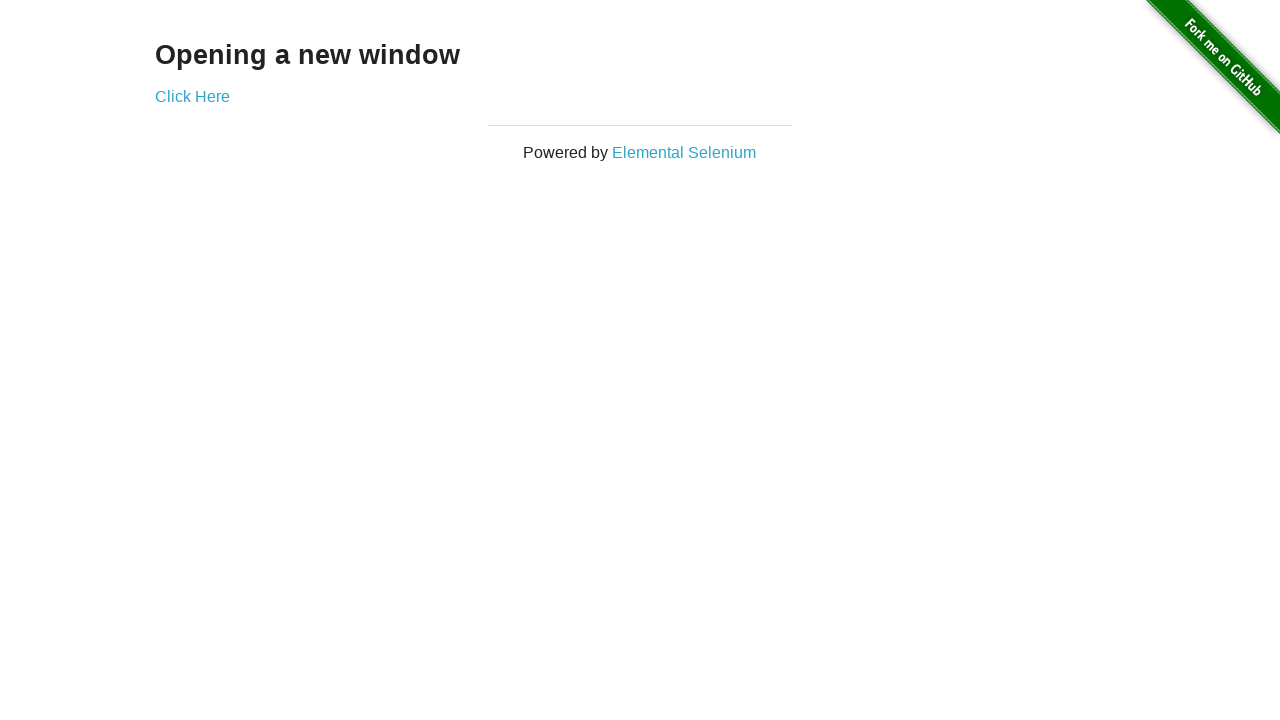

Navigated new window to https://the-internet.herokuapp.com/typos
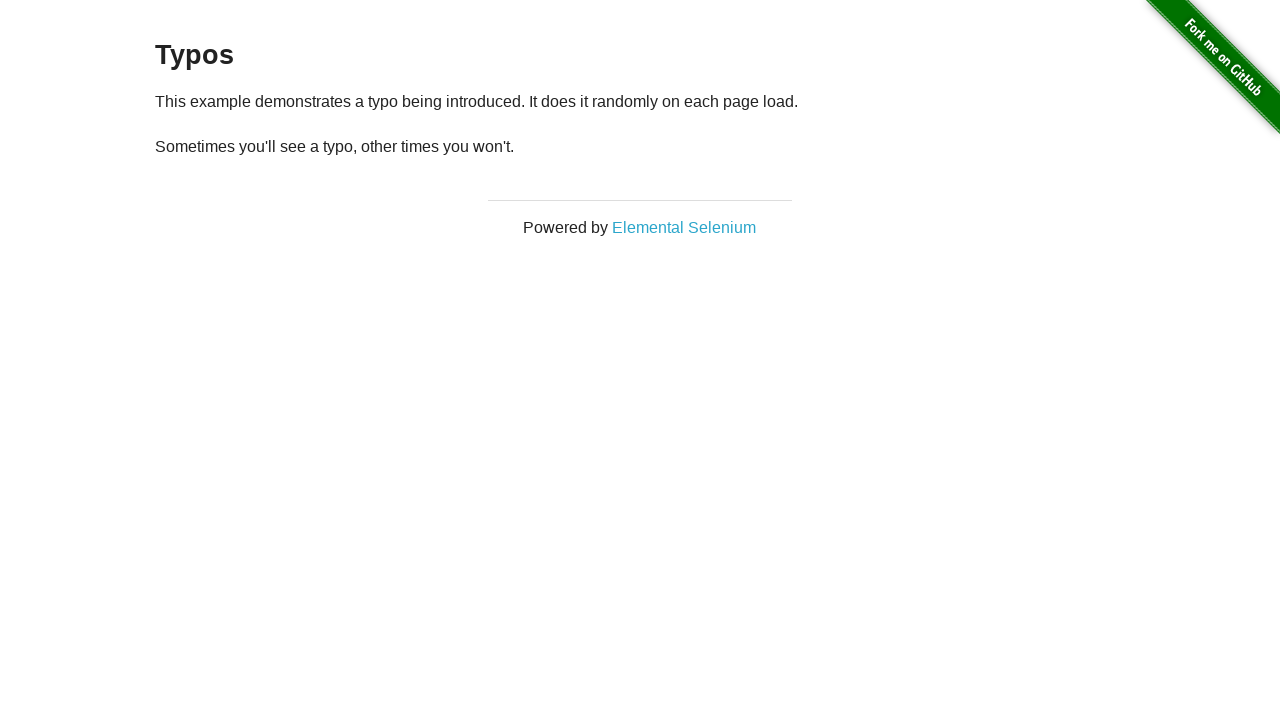

Verified that two window handles exist
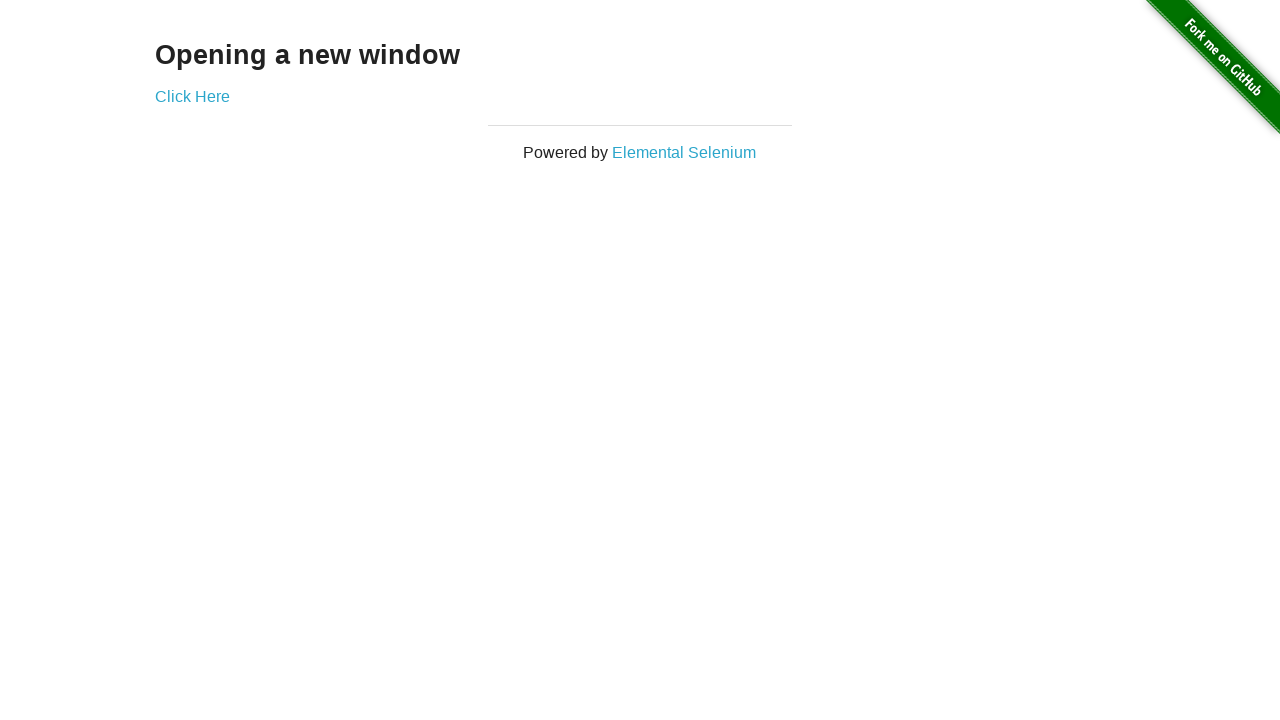

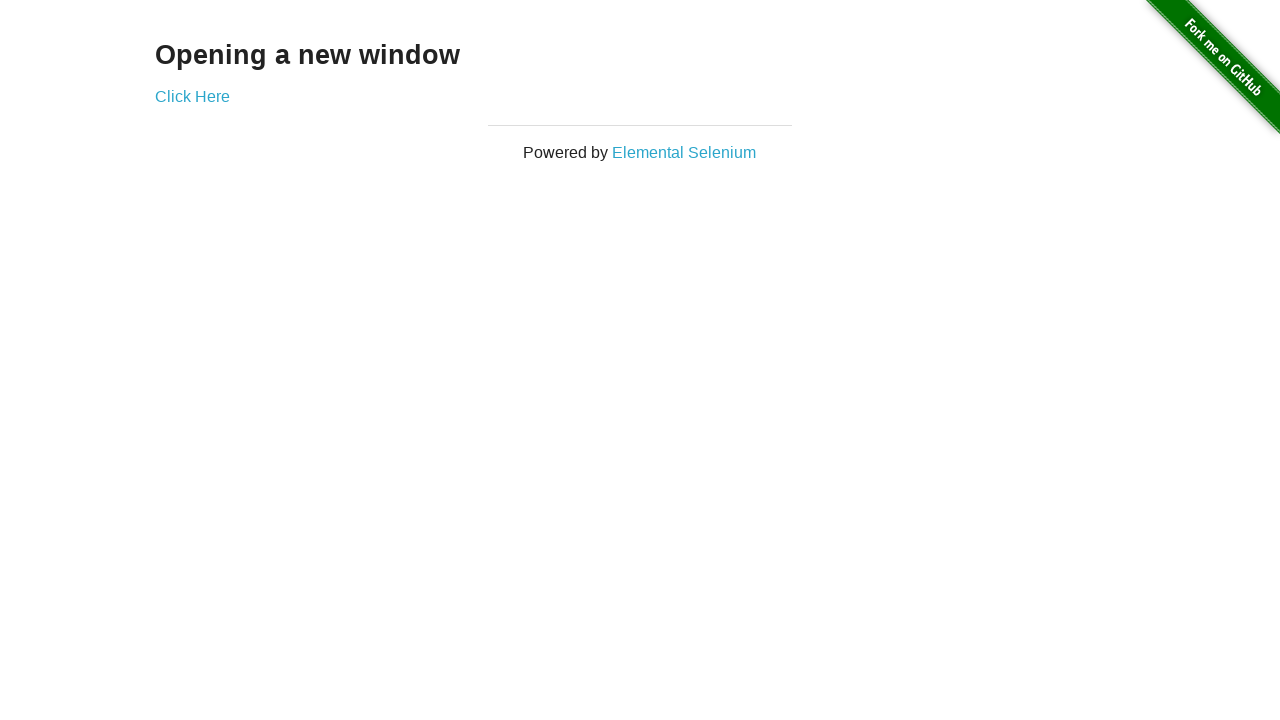